Tests drag and drop functionality by dragging an element to a target location

Starting URL: https://sahitest.com/demo/dragDropMooTools.htm

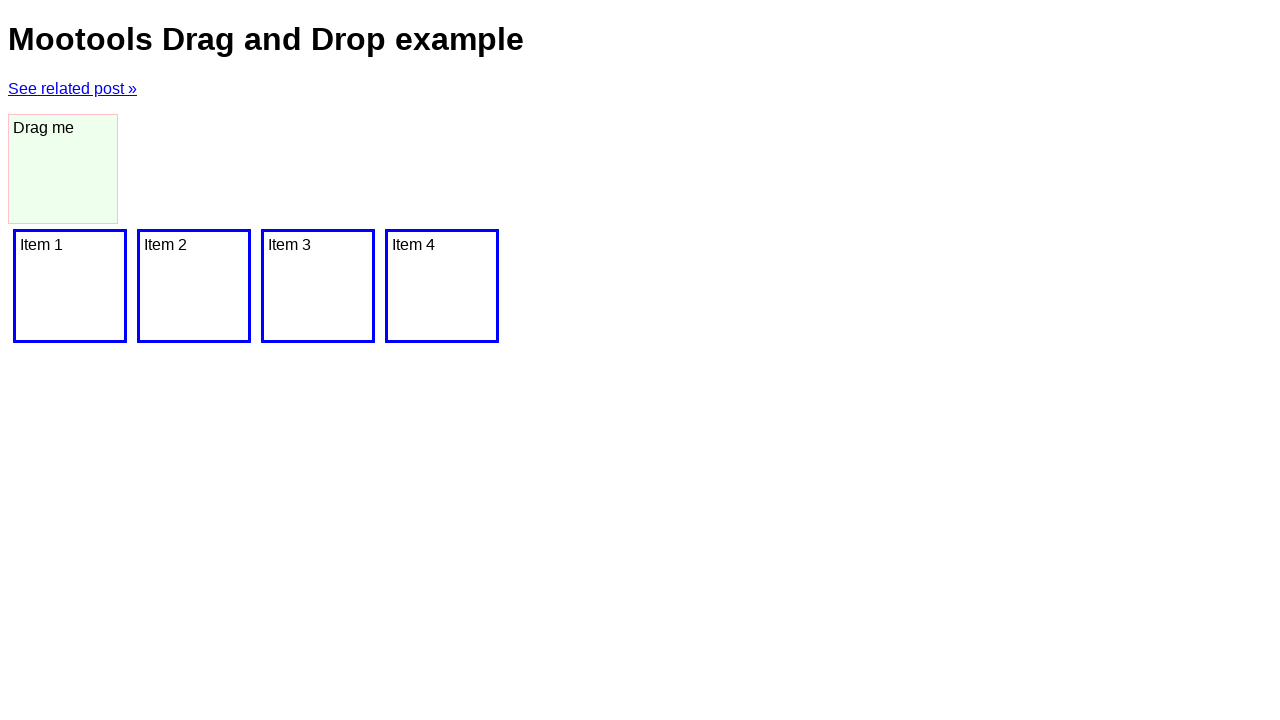

Waited for dragger element to be visible
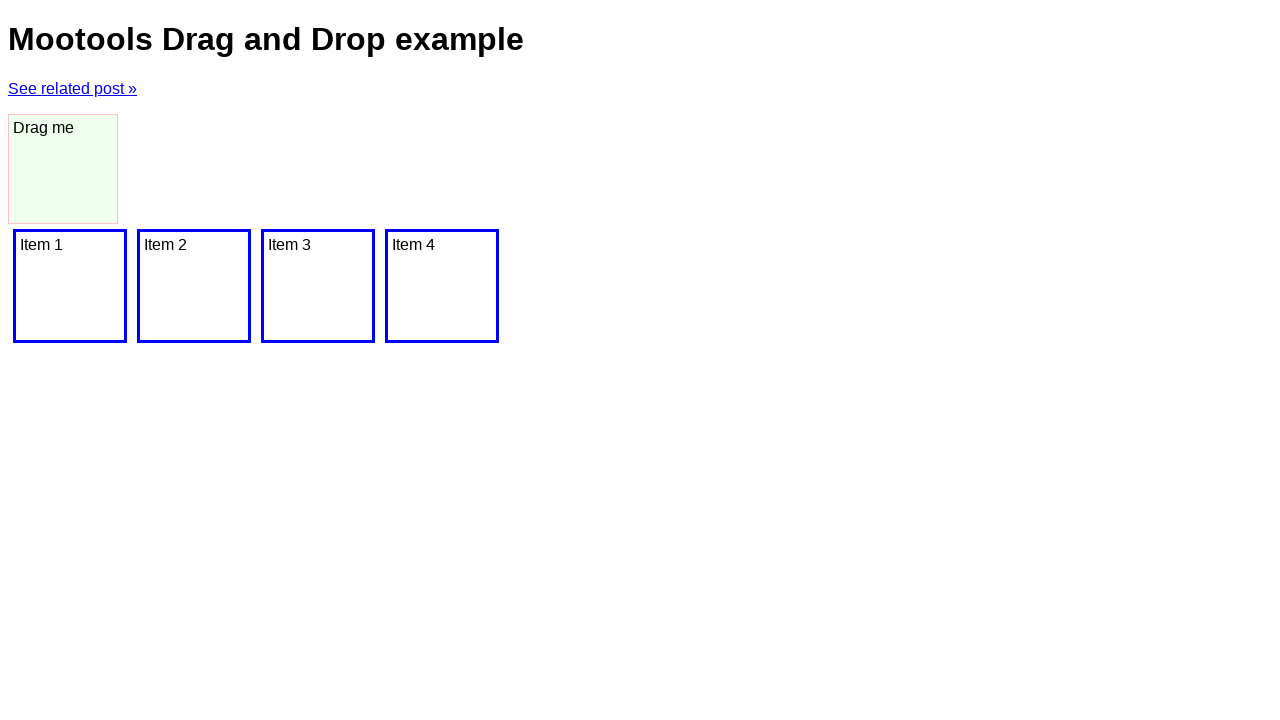

Located the draggable source element
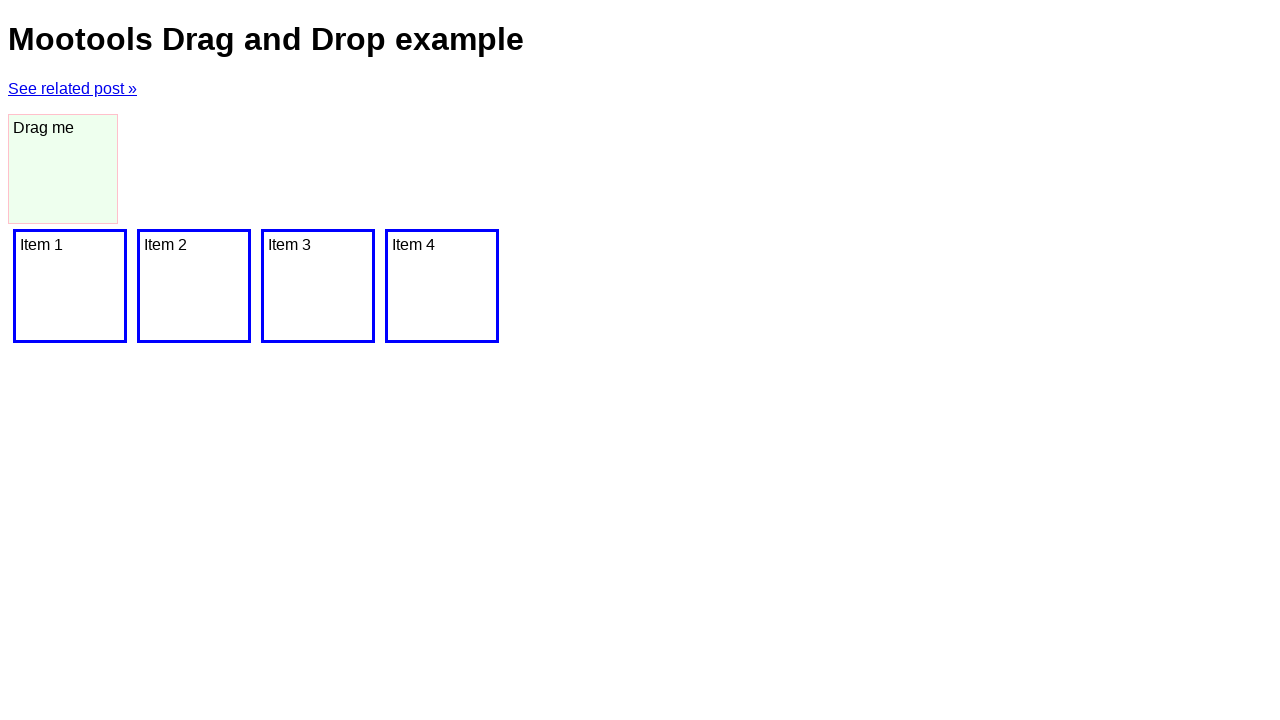

Located the target drop zone
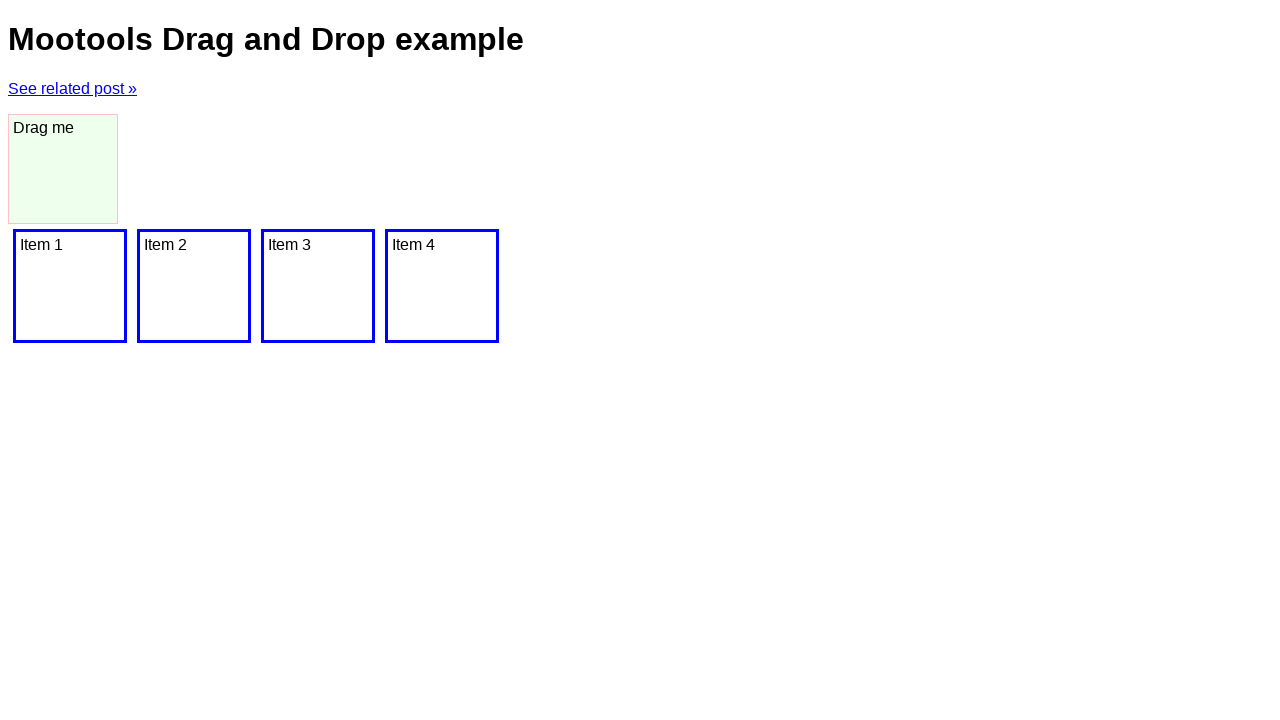

Dragged source element to target location at (442, 286)
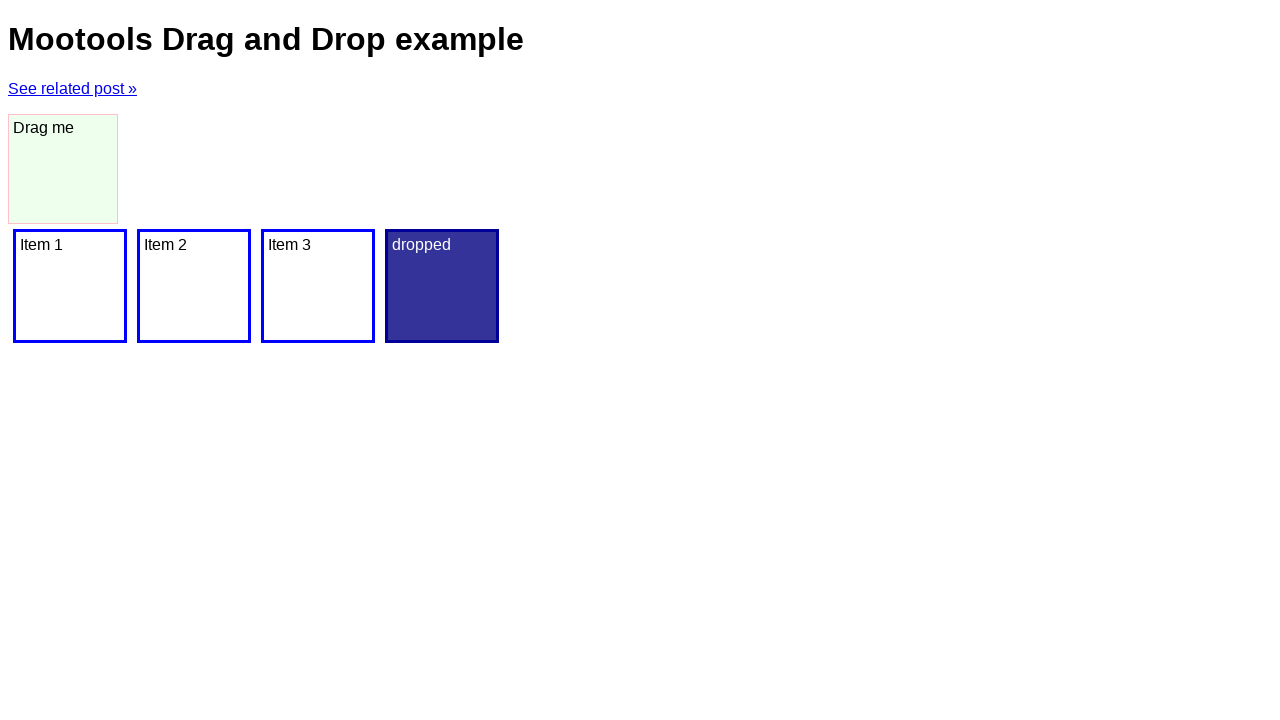

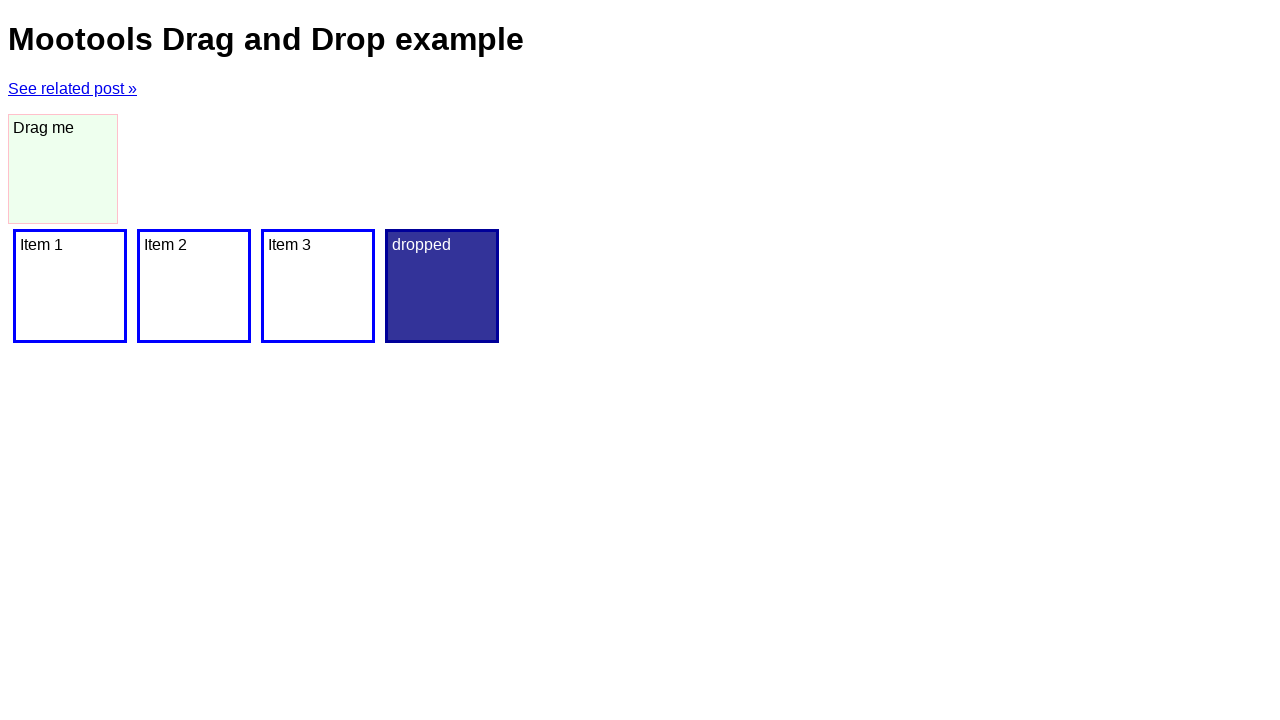